Tests sending keys to search field and clearing it on DuckDuckGo

Starting URL: https://duckduckgo.com

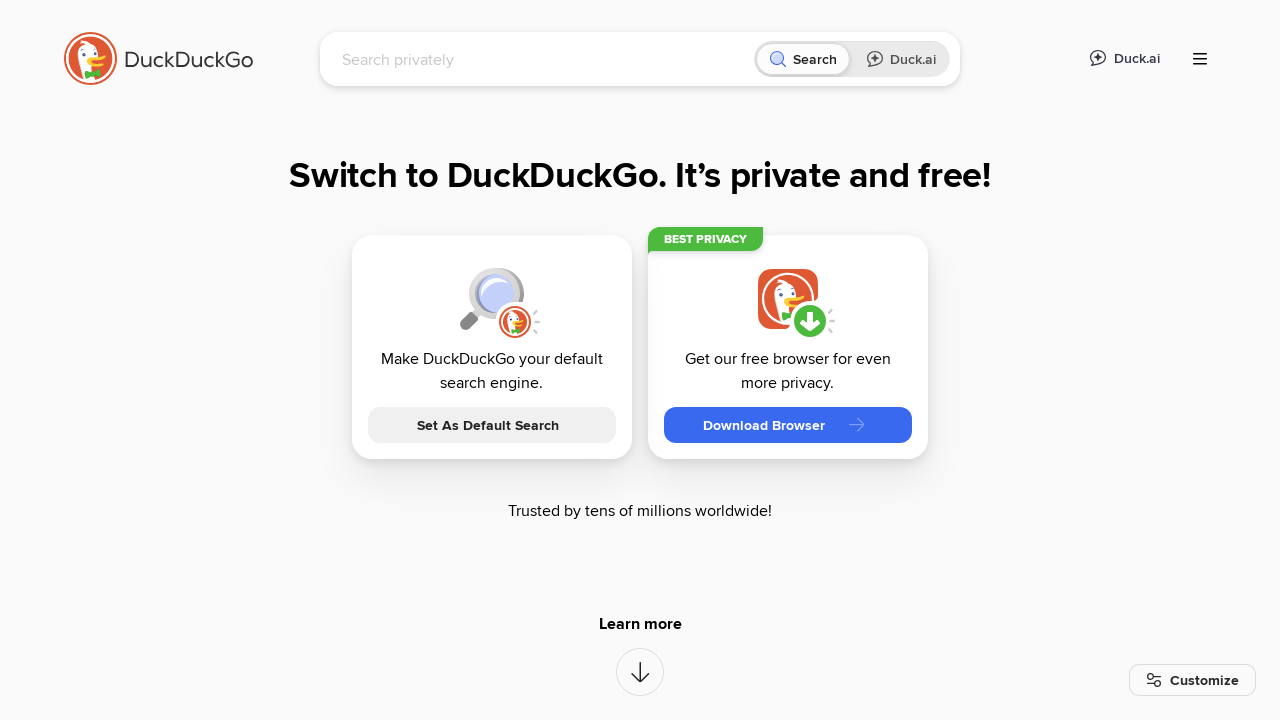

Verified page title contains 'DuckDuckGo'
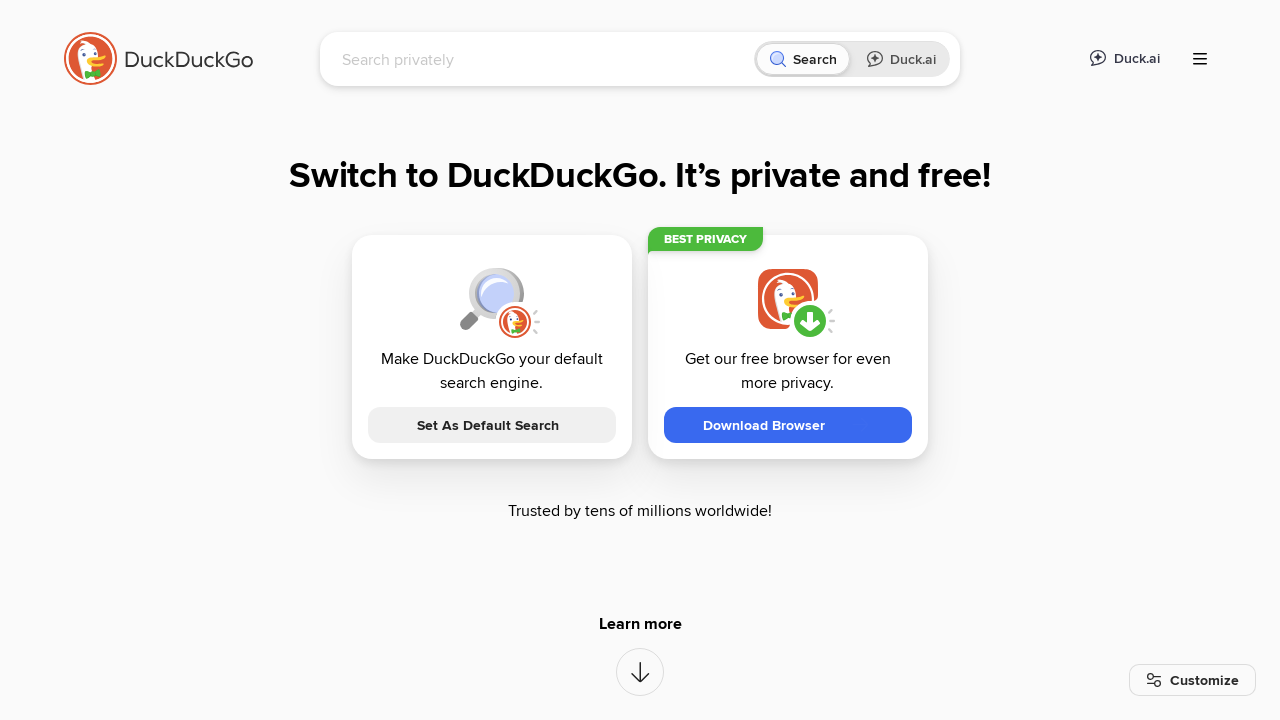

Typed 'galasa' into search box on #searchbox_input
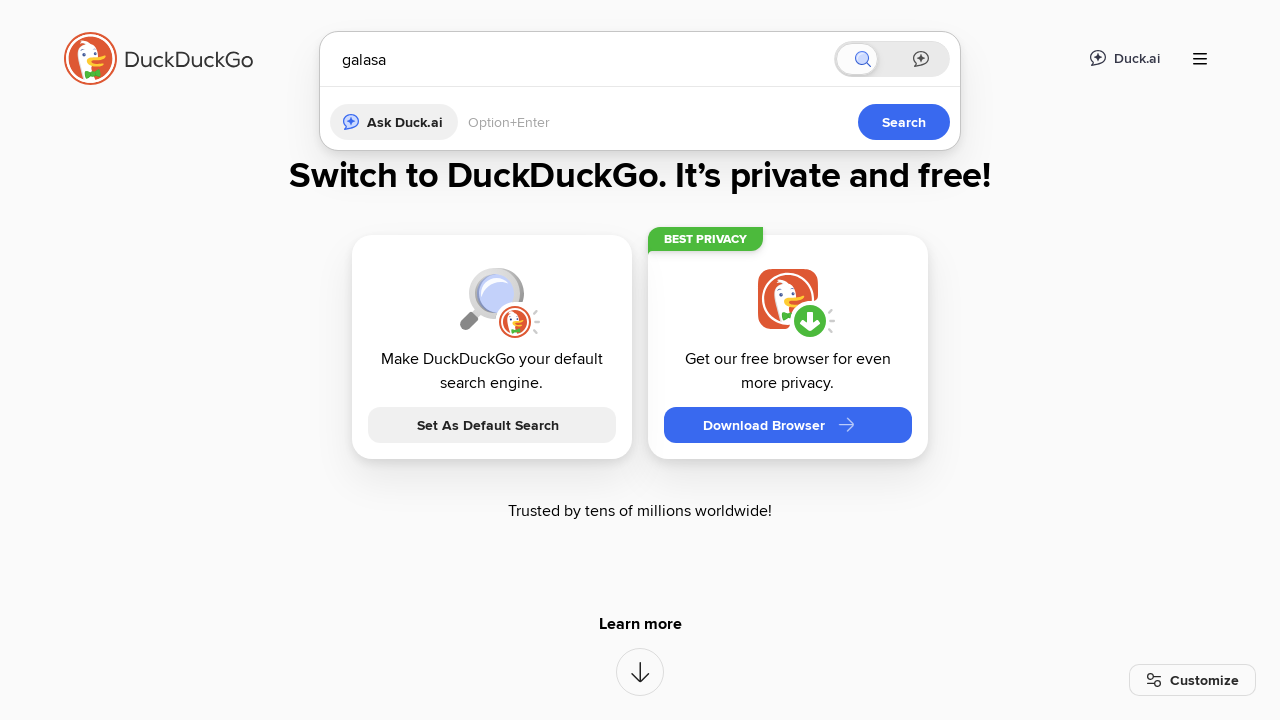

Cleared search box on #searchbox_input
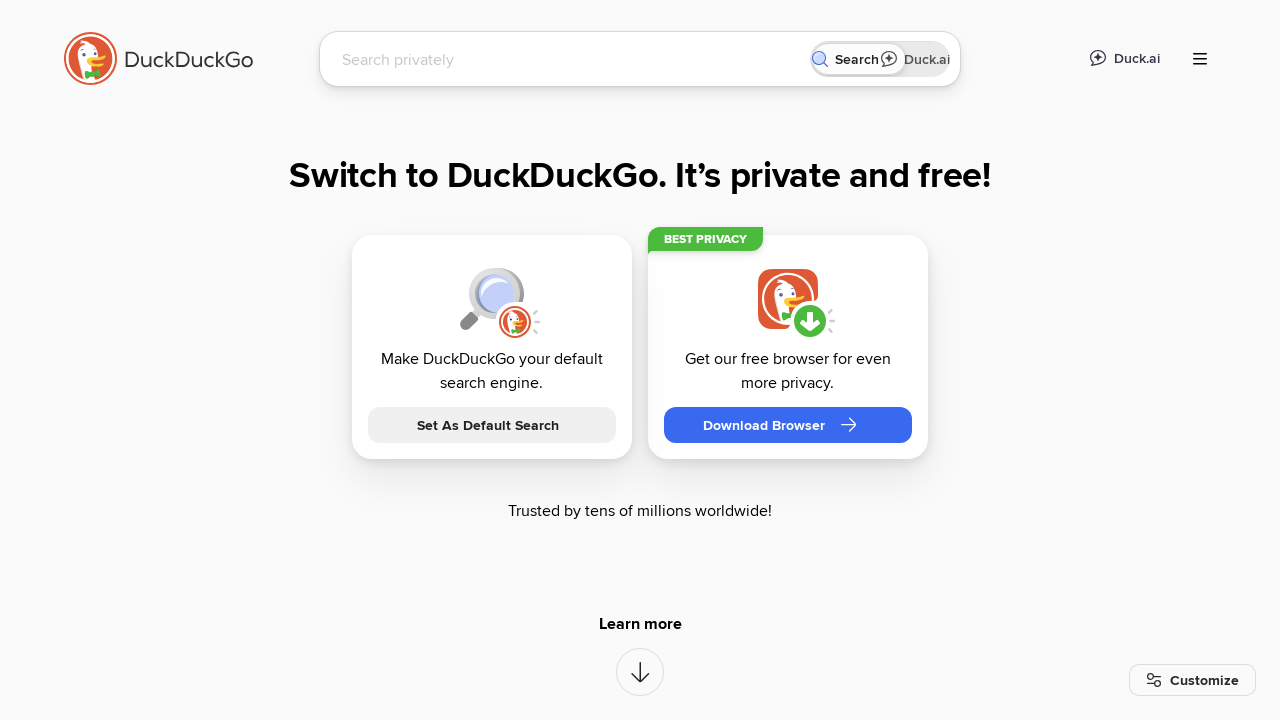

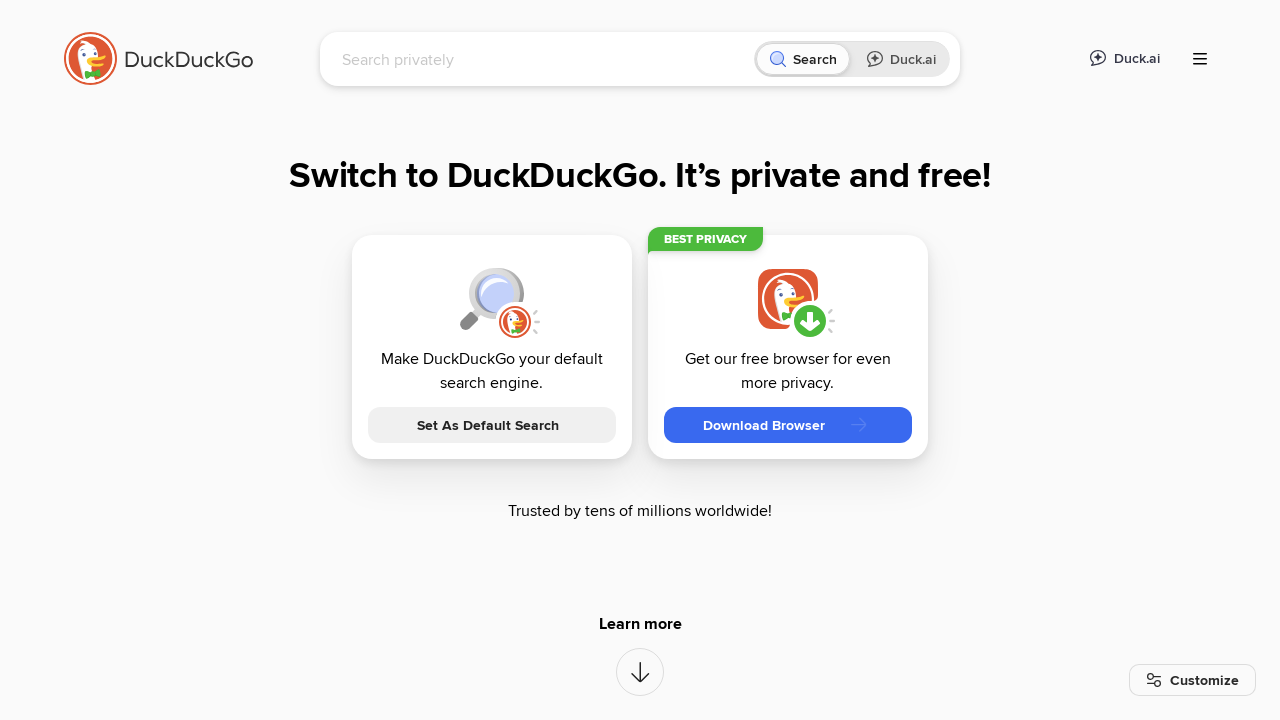